Navigates to Trackon Couriers website and validates that the page title matches the expected value

Starting URL: https://trackon.in/

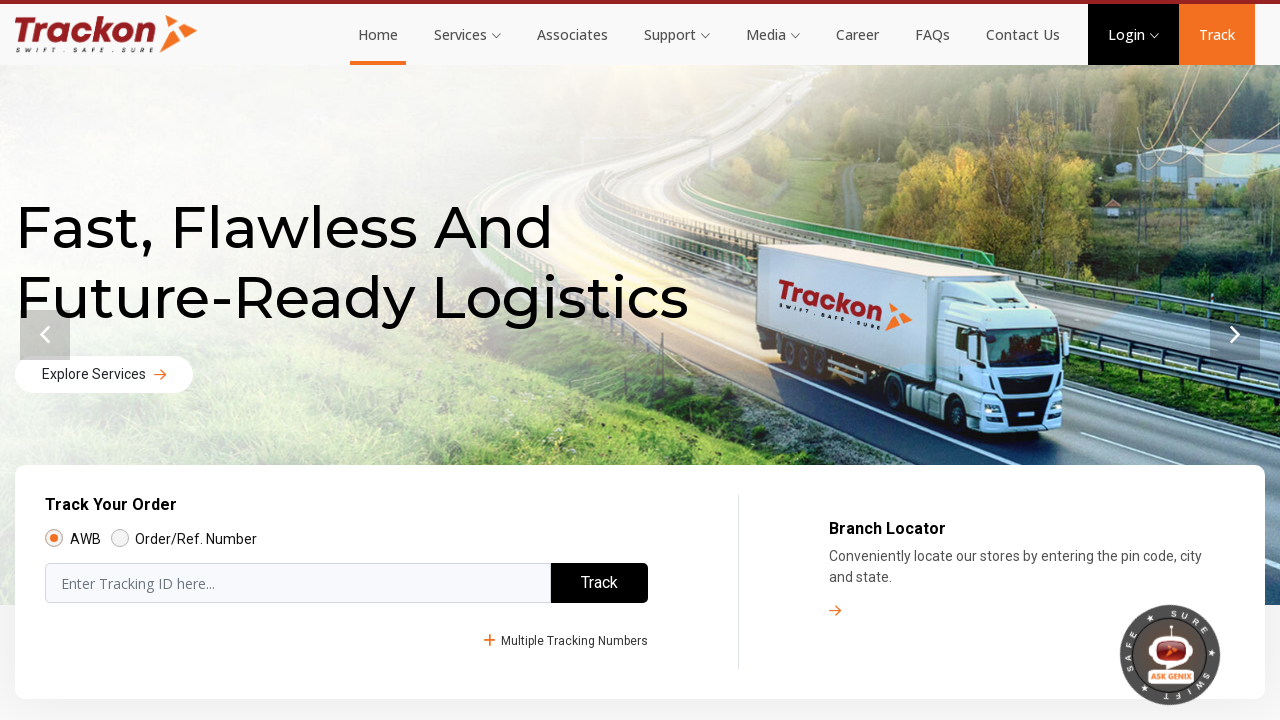

Navigated to Trackon Couriers website at https://trackon.in/
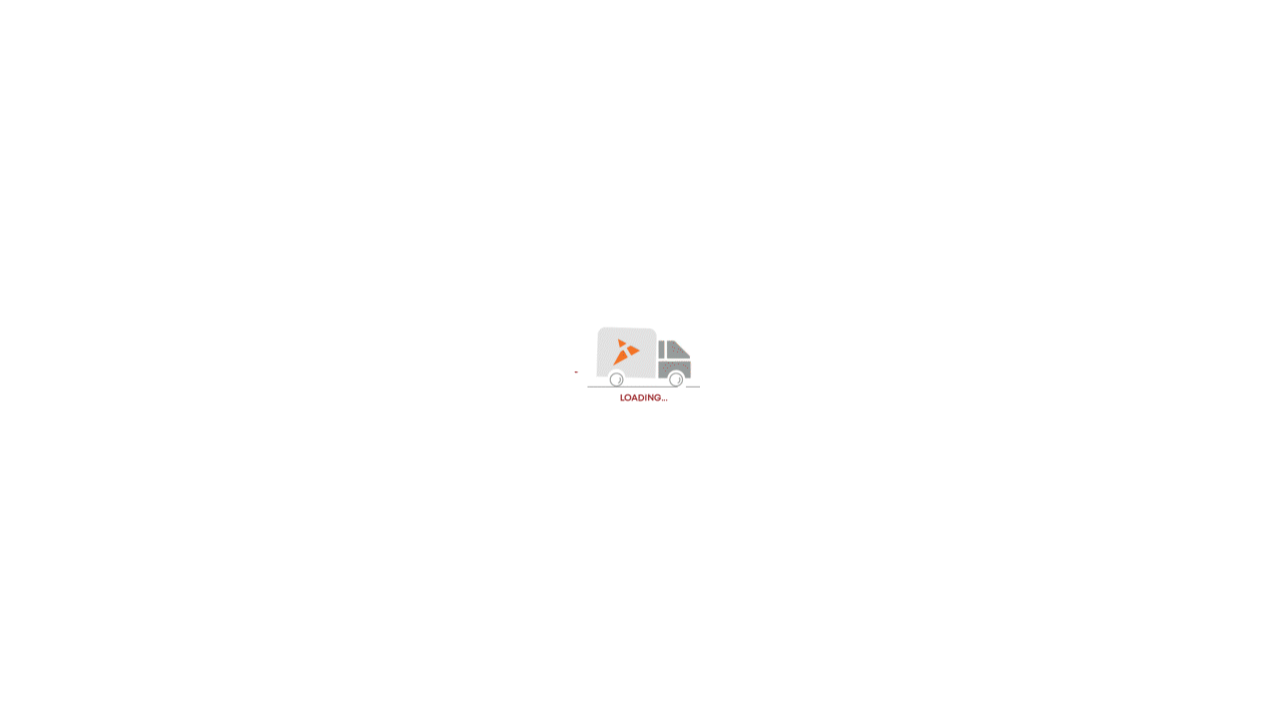

Page fully loaded - DOM content loaded
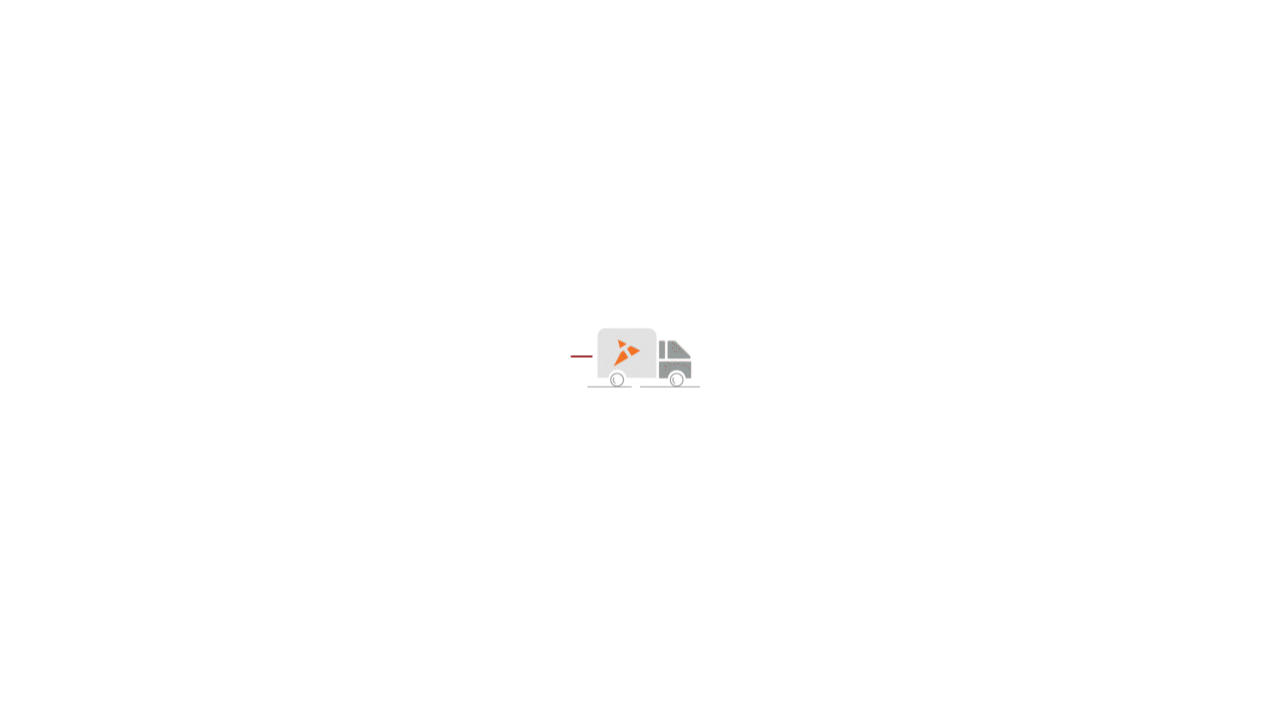

Retrieved page title: Trusted End to End Shipping Solutions in India & Cross Borders - Trackon
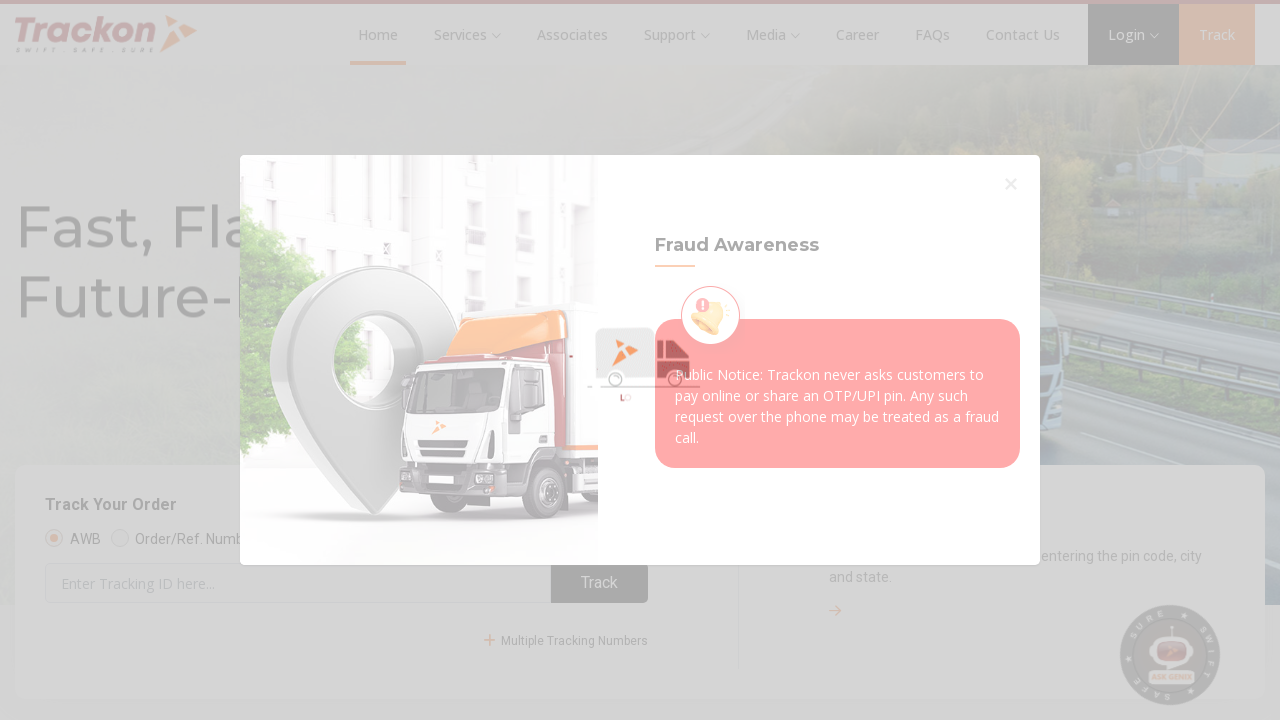

Page title validation failed - expected 'Trackon Couriers Pvt.Ltd.' but got 'Trusted End to End Shipping Solutions in India & Cross Borders - Trackon'
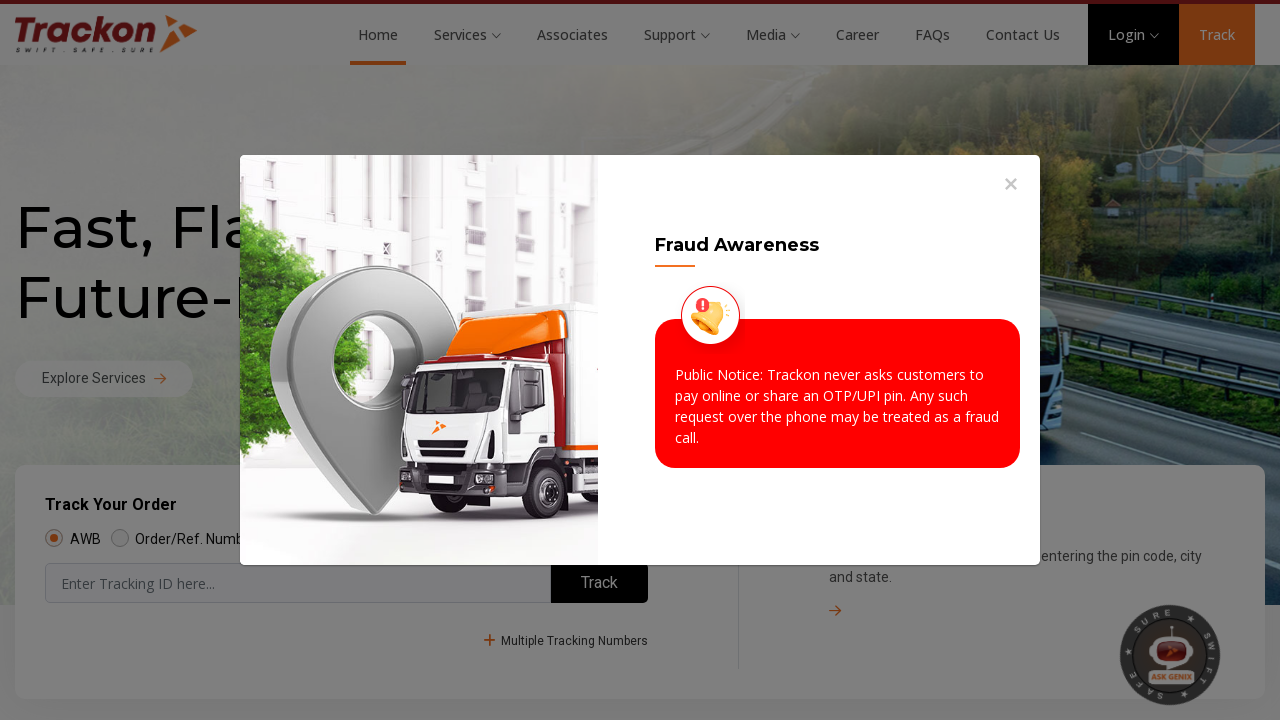

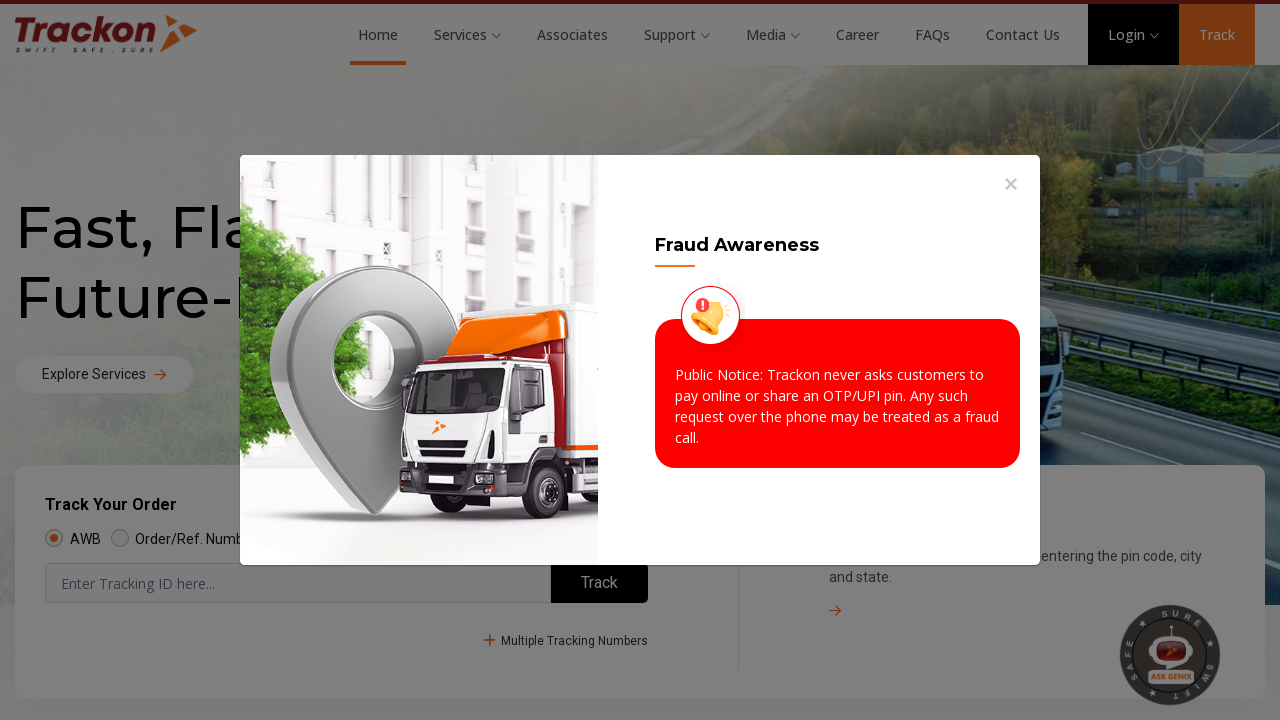